Fills out the talent contact form by clicking contact us, filling in name, phone, email, address, and message fields, then submitting

Starting URL: https://www.staffing.itexps.net/

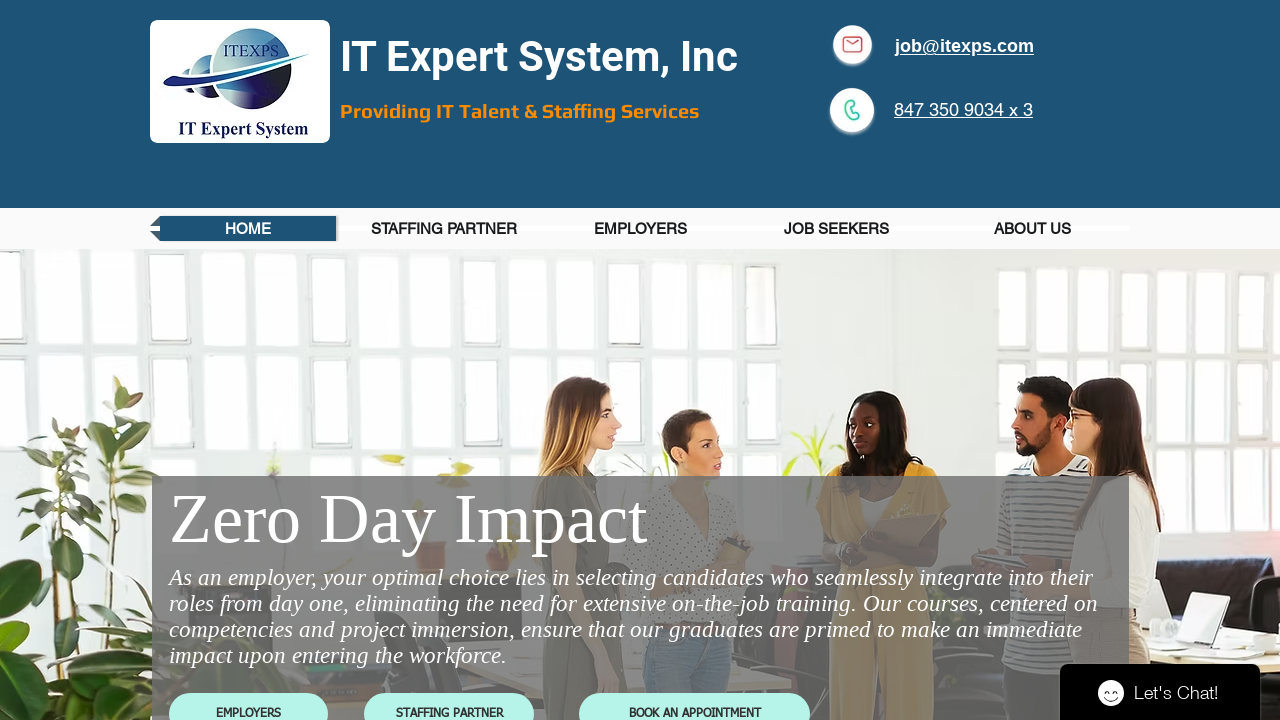

Clicked Contact Us menu item at (1032, 228) on #comp-ksz4atem4label
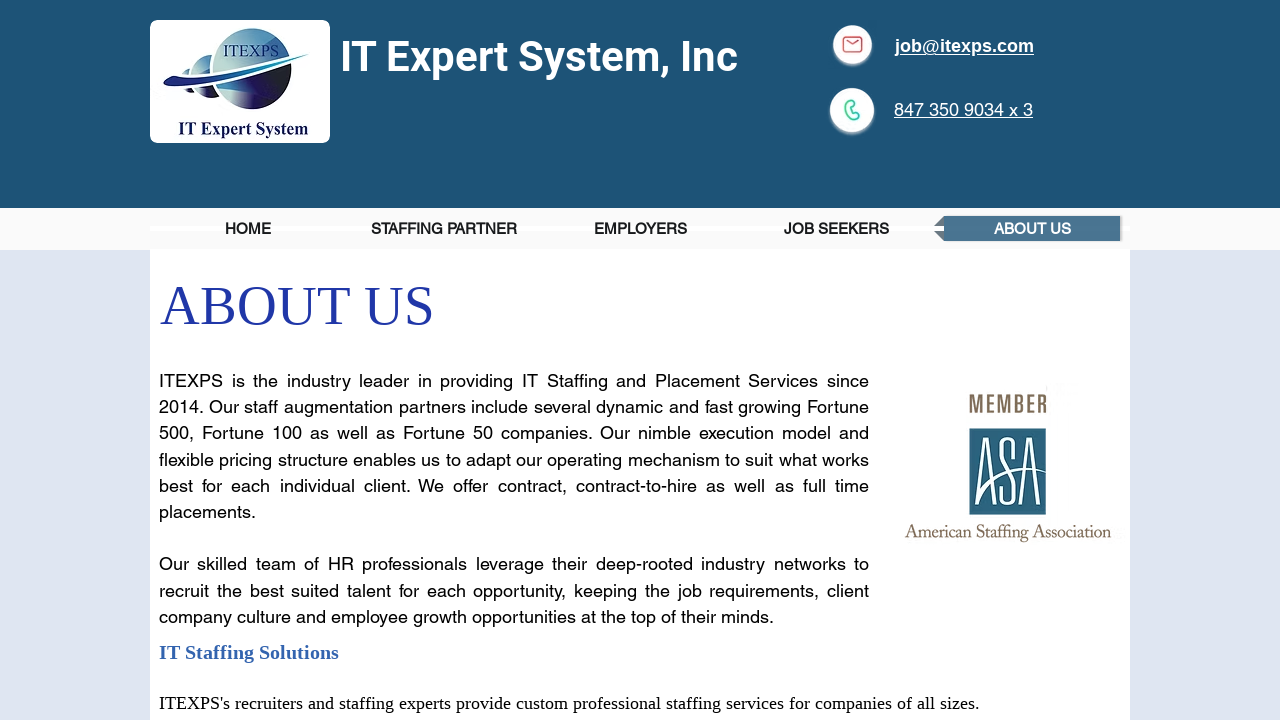

Navigated to contact us page
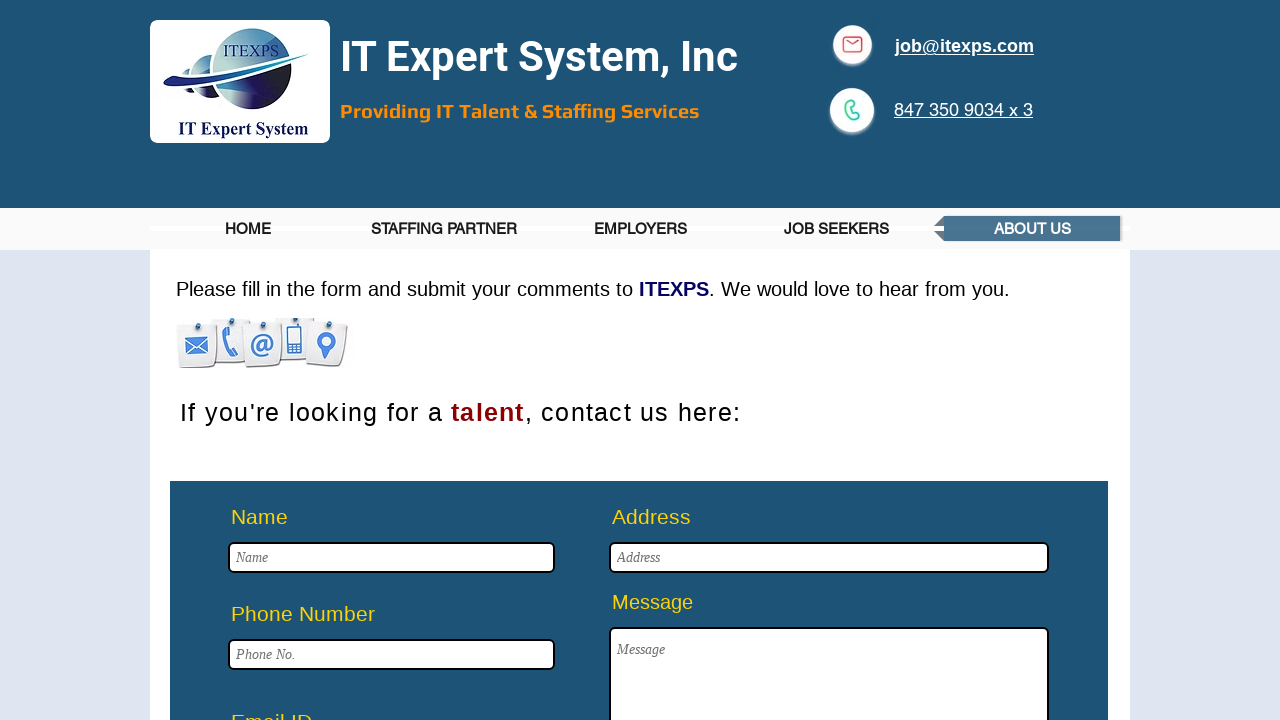

Clicked name field at (392, 558) on #input_comp-ksz2gtlo1
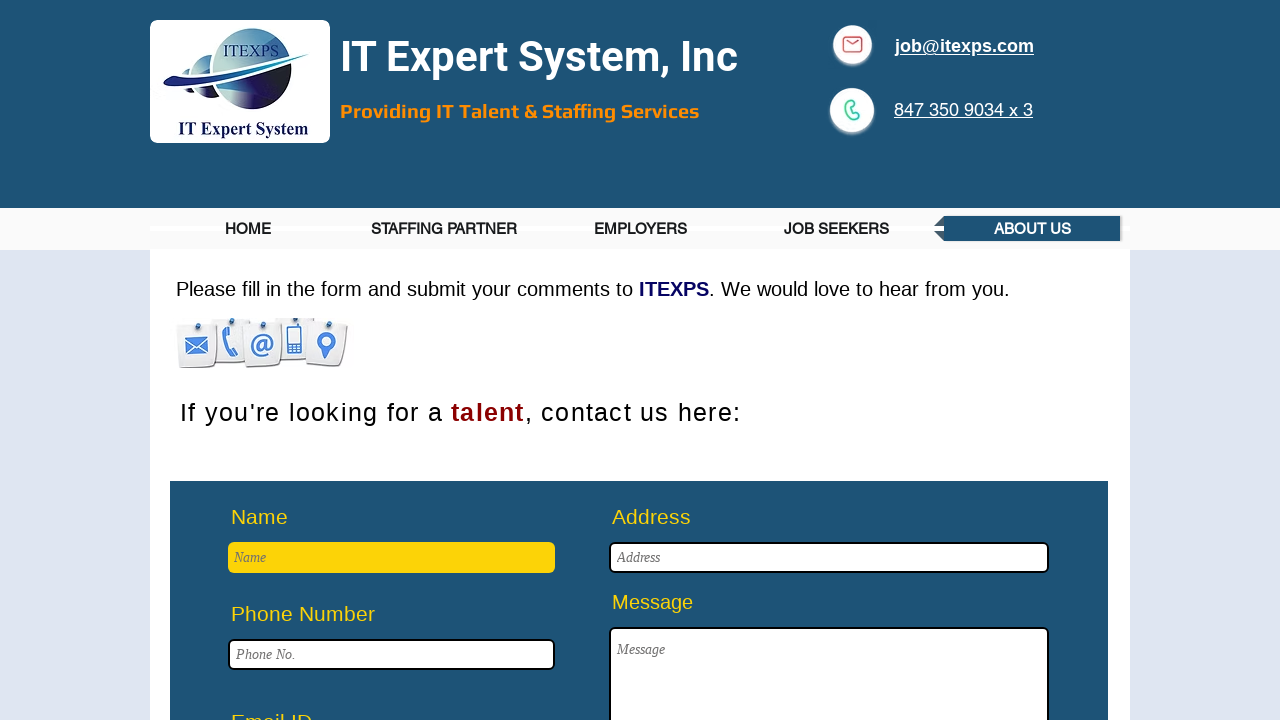

Filled name field with 'Test' on #input_comp-ksz2gtlo1
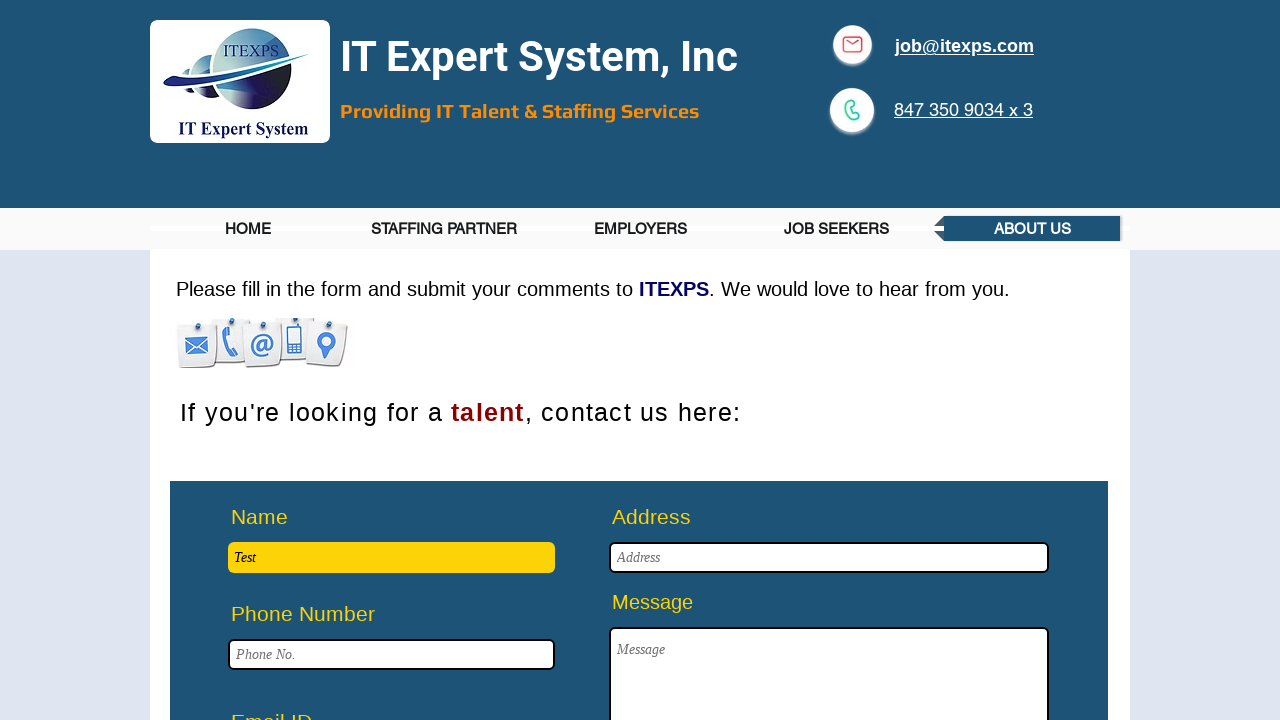

Clicked phone field at (392, 654) on #input_comp-ksz4wacx
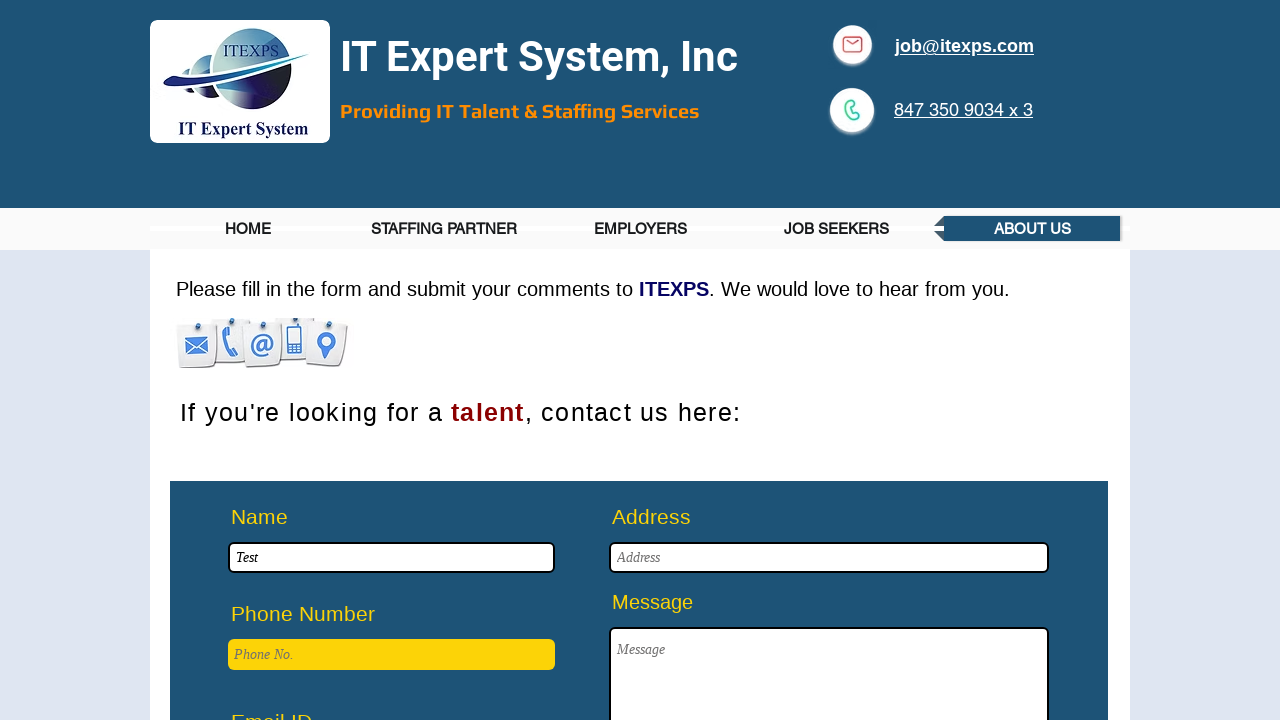

Filled phone field with '2222222222' on #input_comp-ksz4wacx
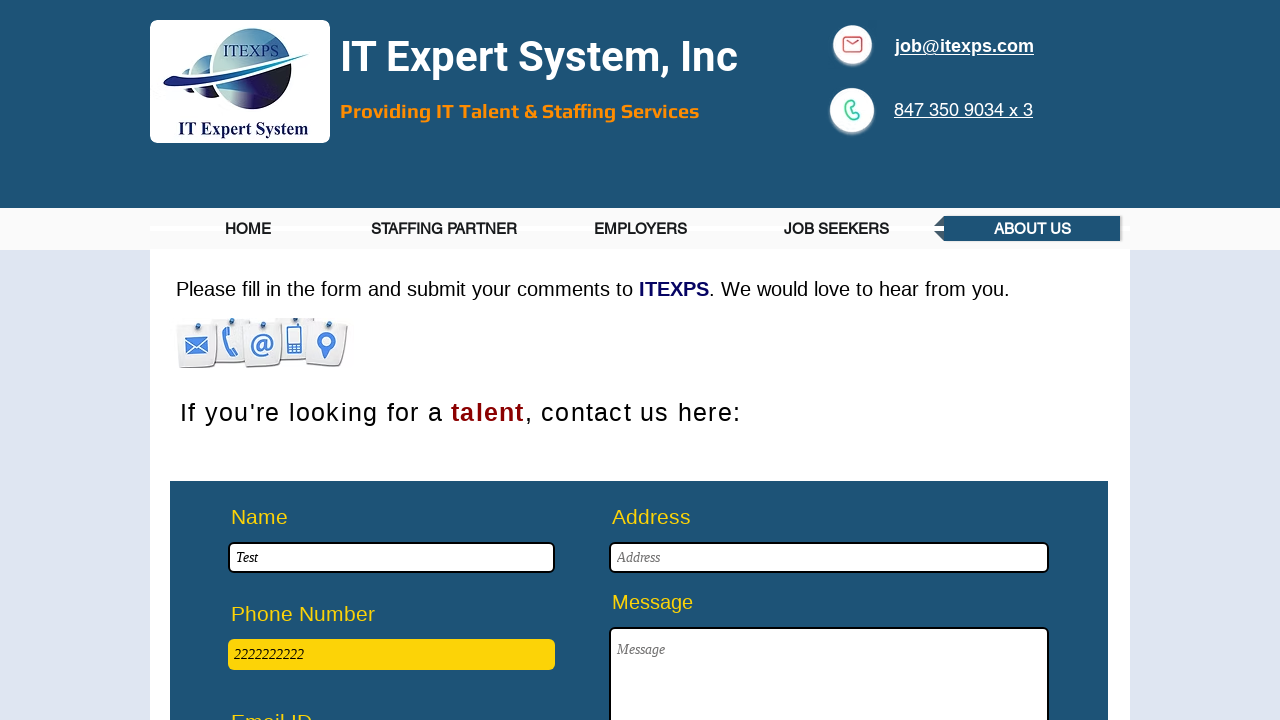

Clicked email field at (392, 360) on #input_comp-ksz4wg2e
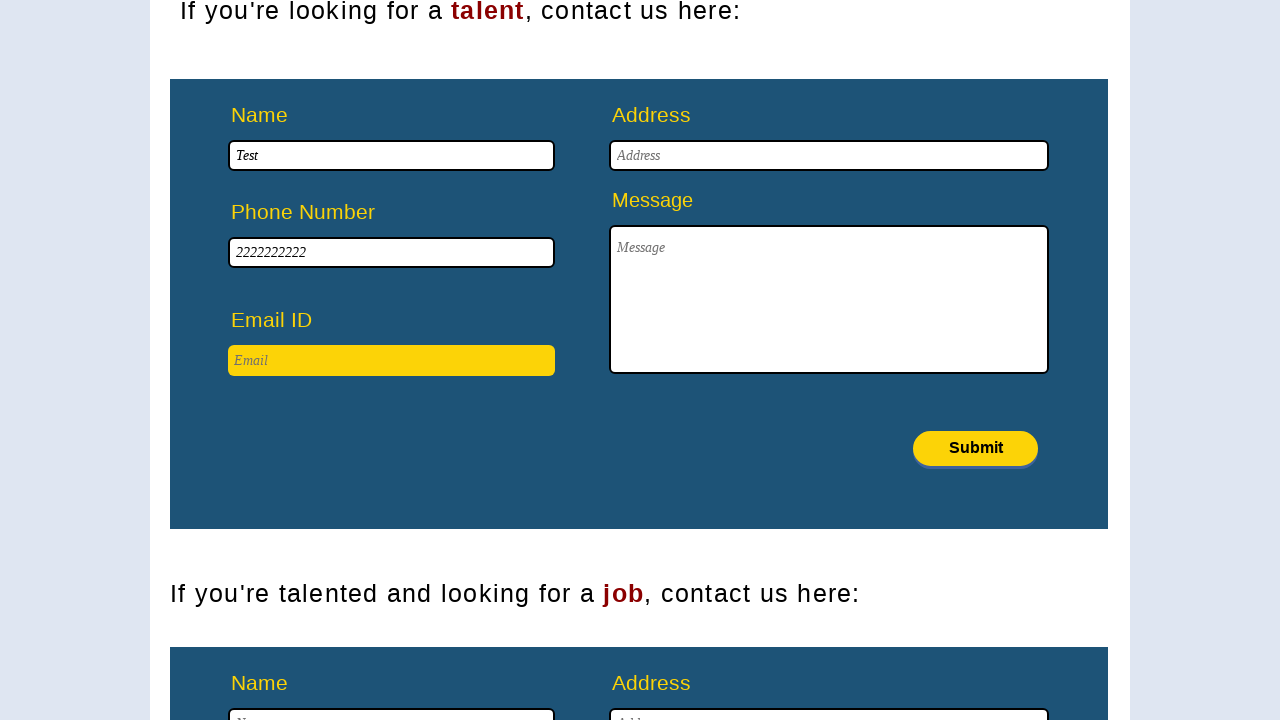

Filled email field with 'test@test.com' on #input_comp-ksz4wg2e
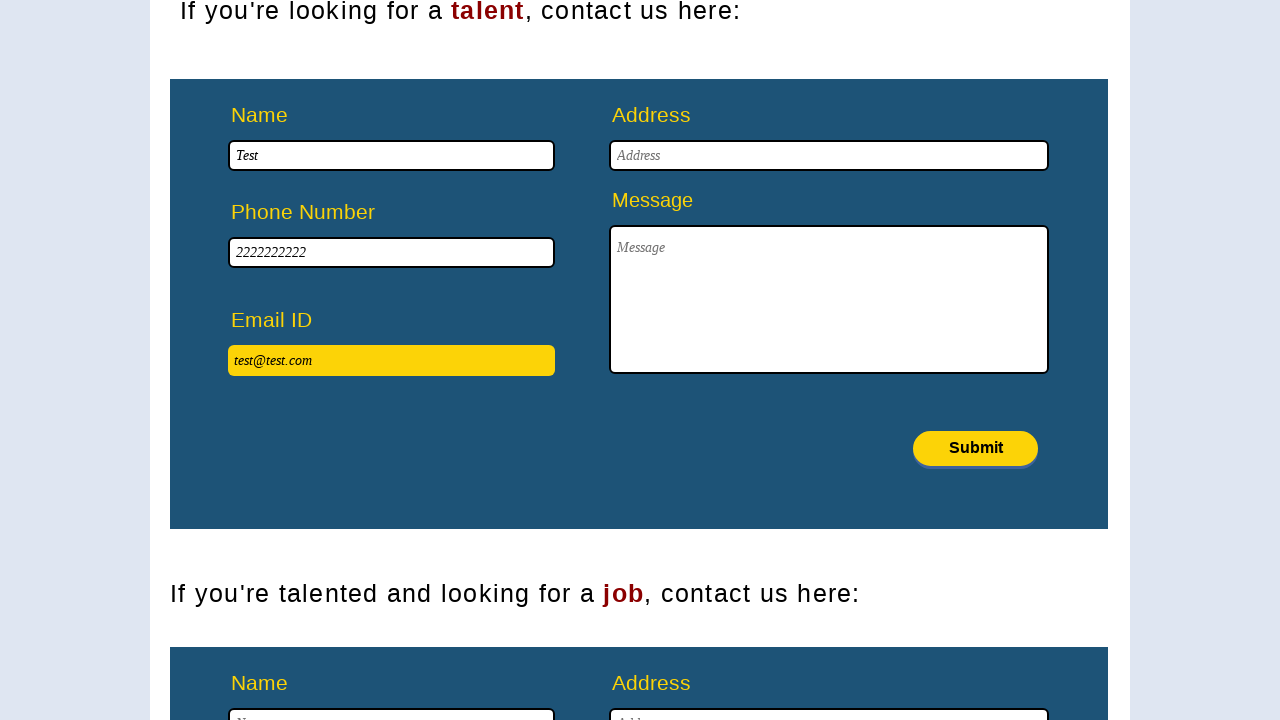

Clicked address field at (829, 156) on #input_comp-kt4rl3rc
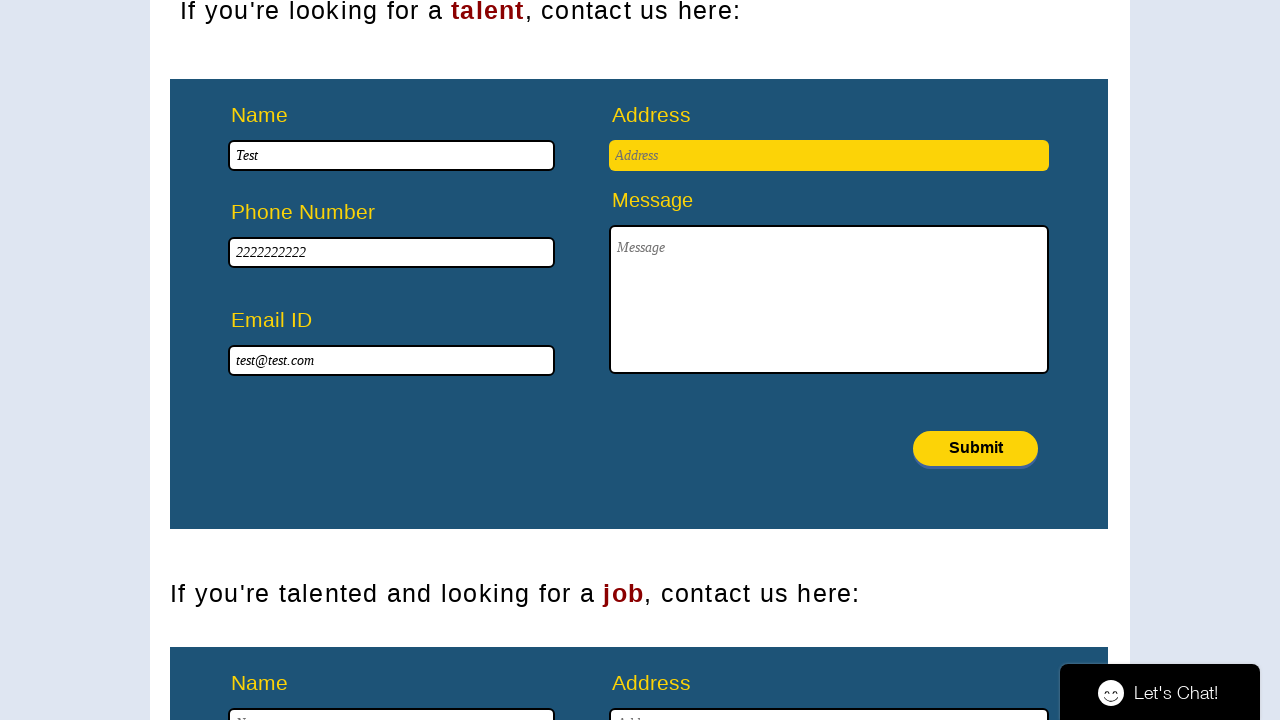

Filled address field with '201 test st' on #input_comp-kt4rl3rc
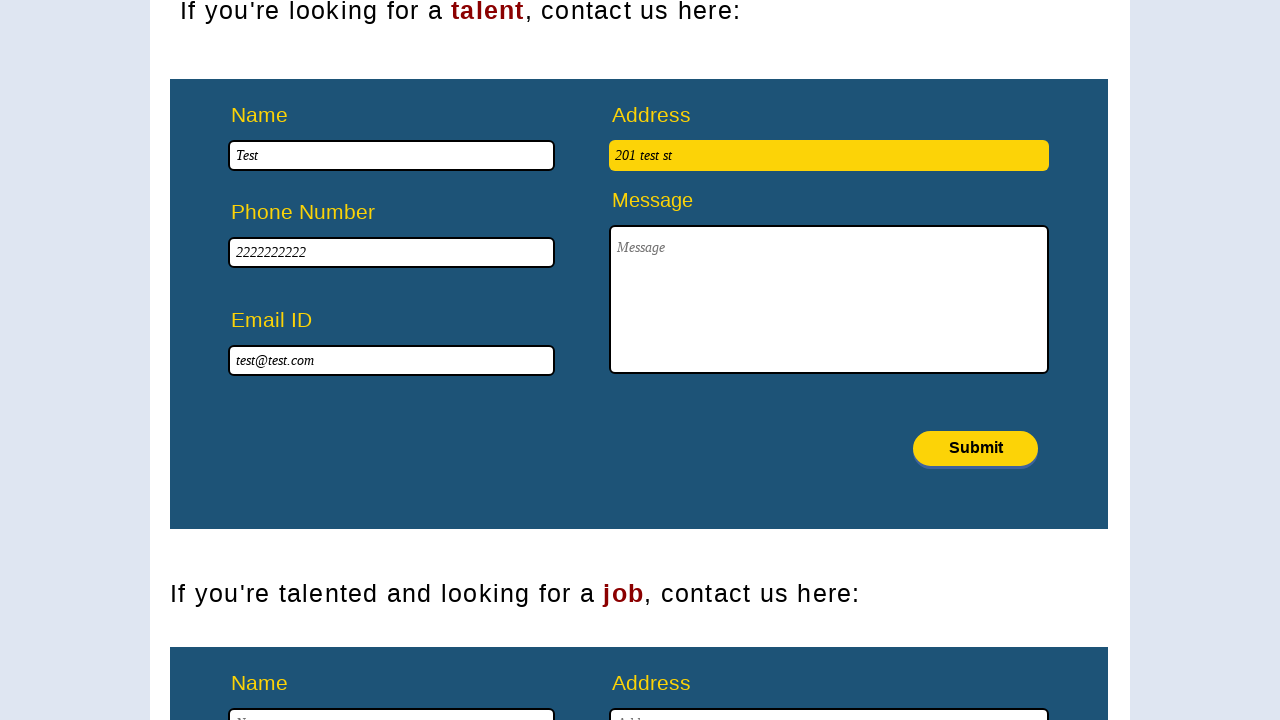

Clicked message field at (829, 300) on #textarea_comp-ksz2gtlx2
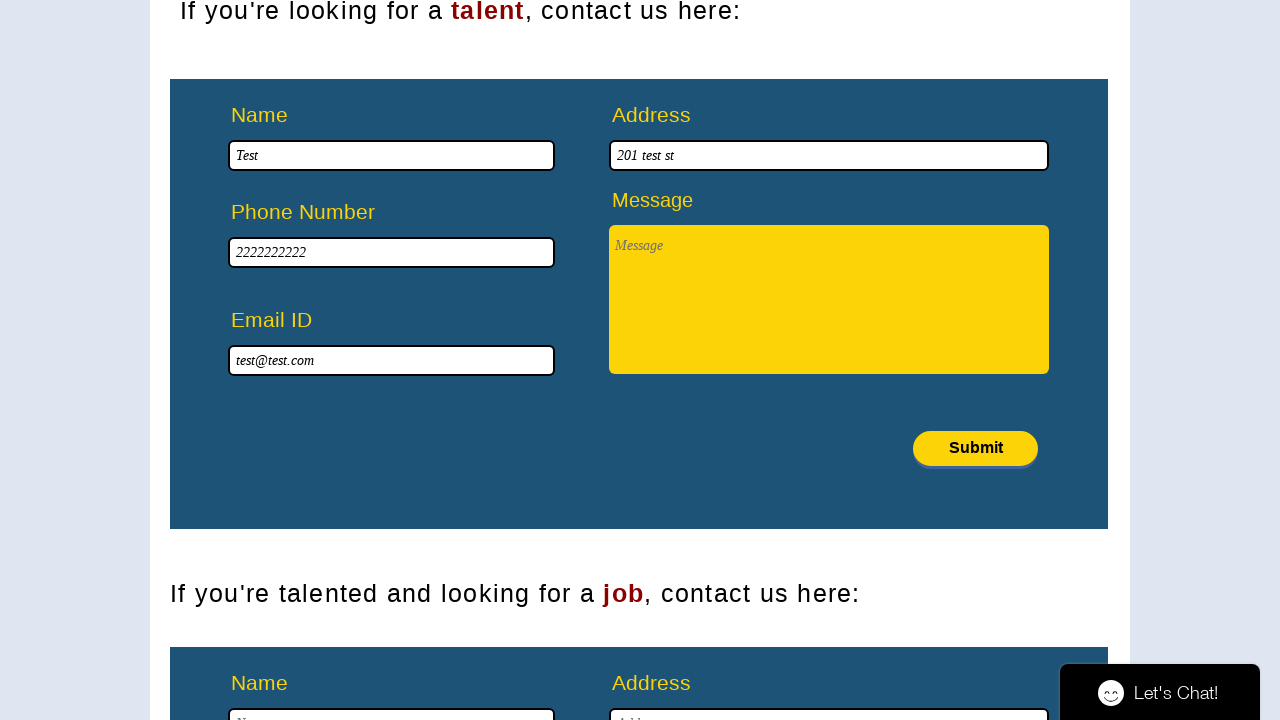

Filled message field with 'testing' on #textarea_comp-ksz2gtlx2
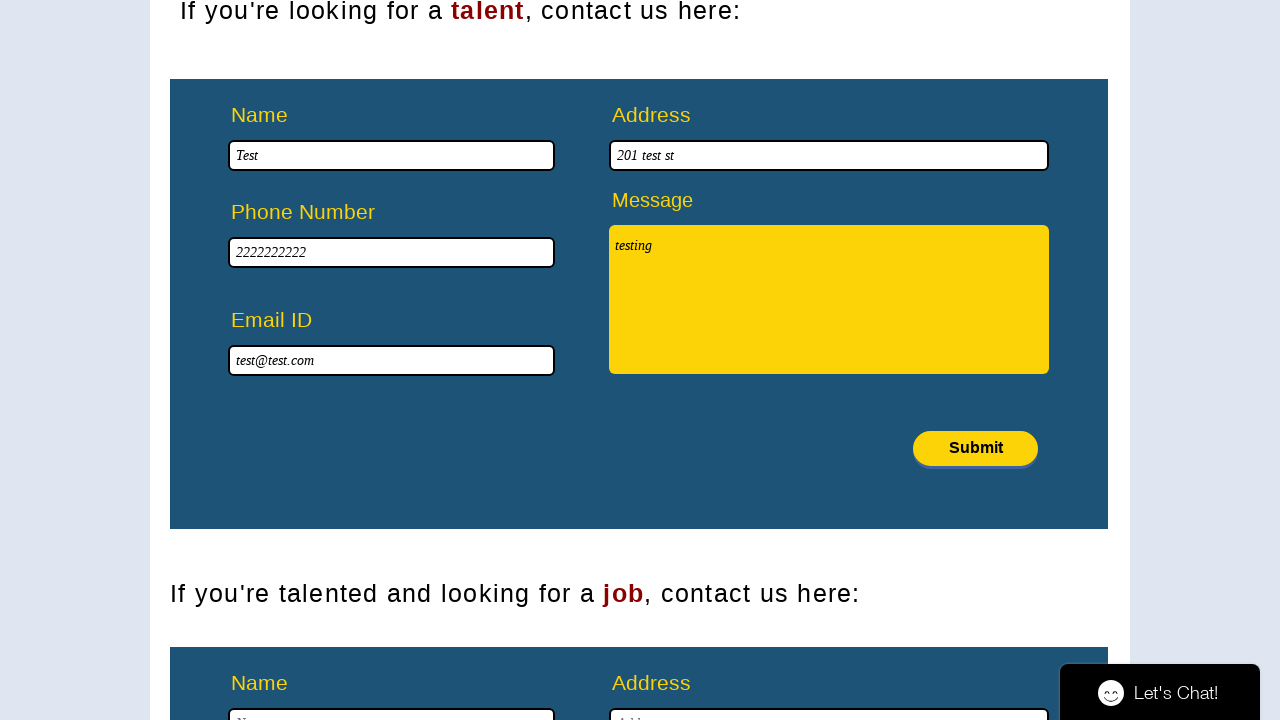

Submitted the talent contact form at (976, 448) on xpath=//div[@id='comp-ksz2gtm12']/button/span
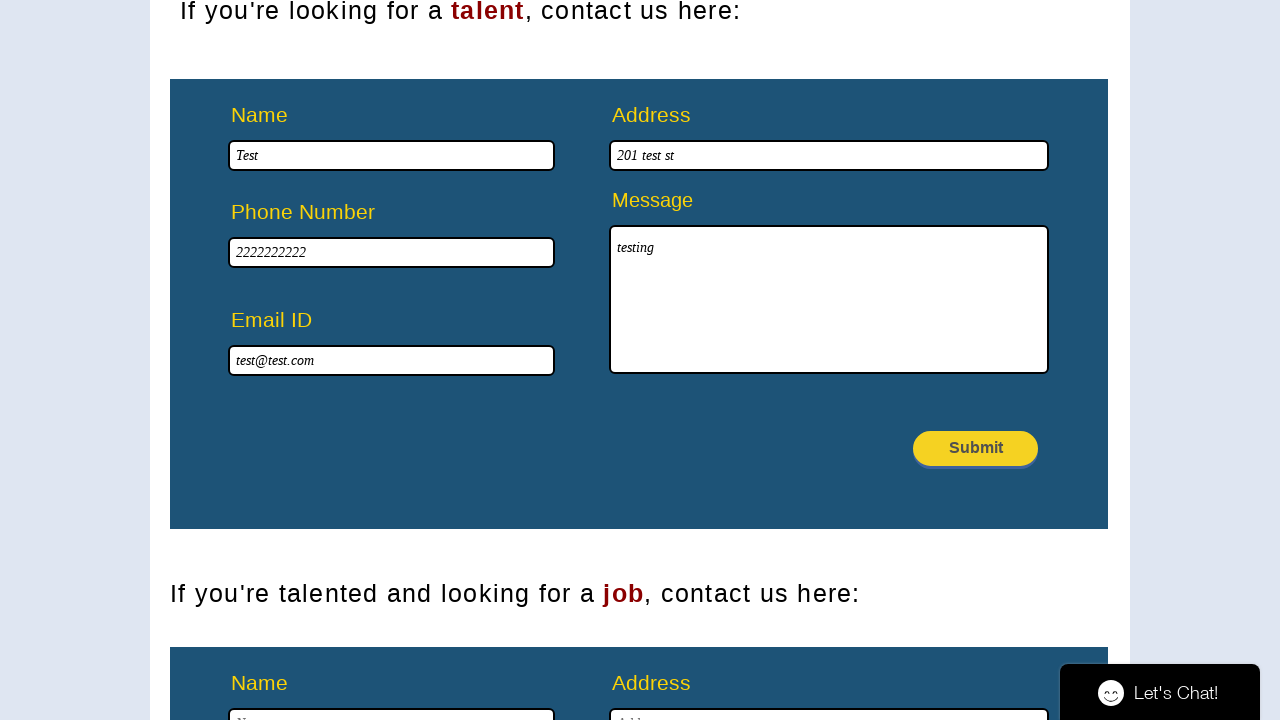

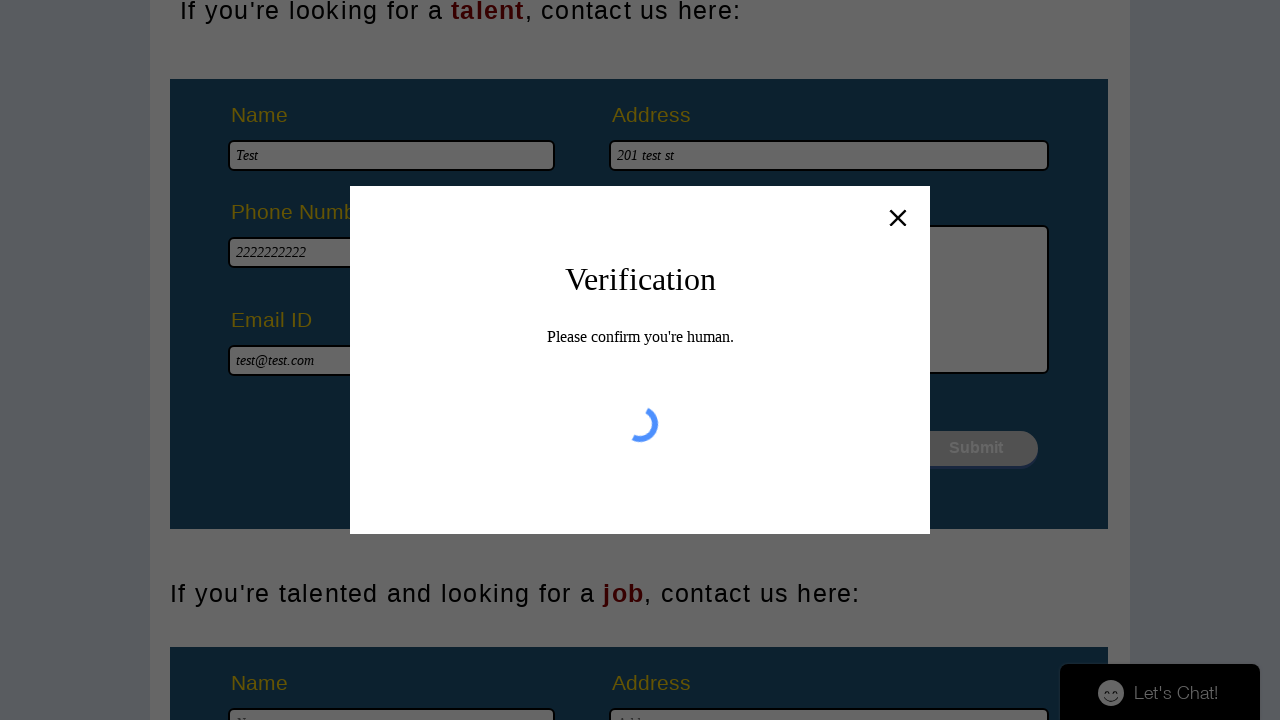